Tests various form interactions on a practice site including login form with wrong password, forgot password flow, and successful login - demonstrating different locator strategies (ID, name, class, CSS selectors, XPath).

Starting URL: https://rahulshettyacademy.com/locatorspractice/

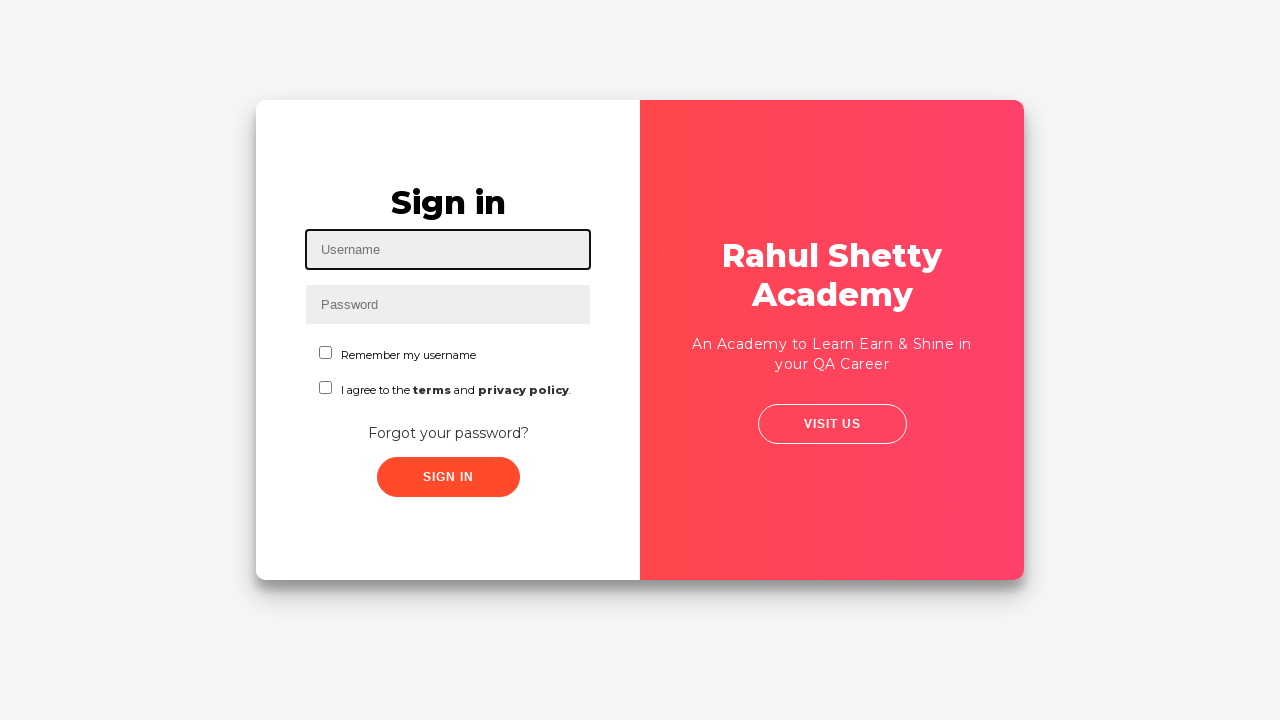

Filled username field with 'Pamela' on #inputUsername
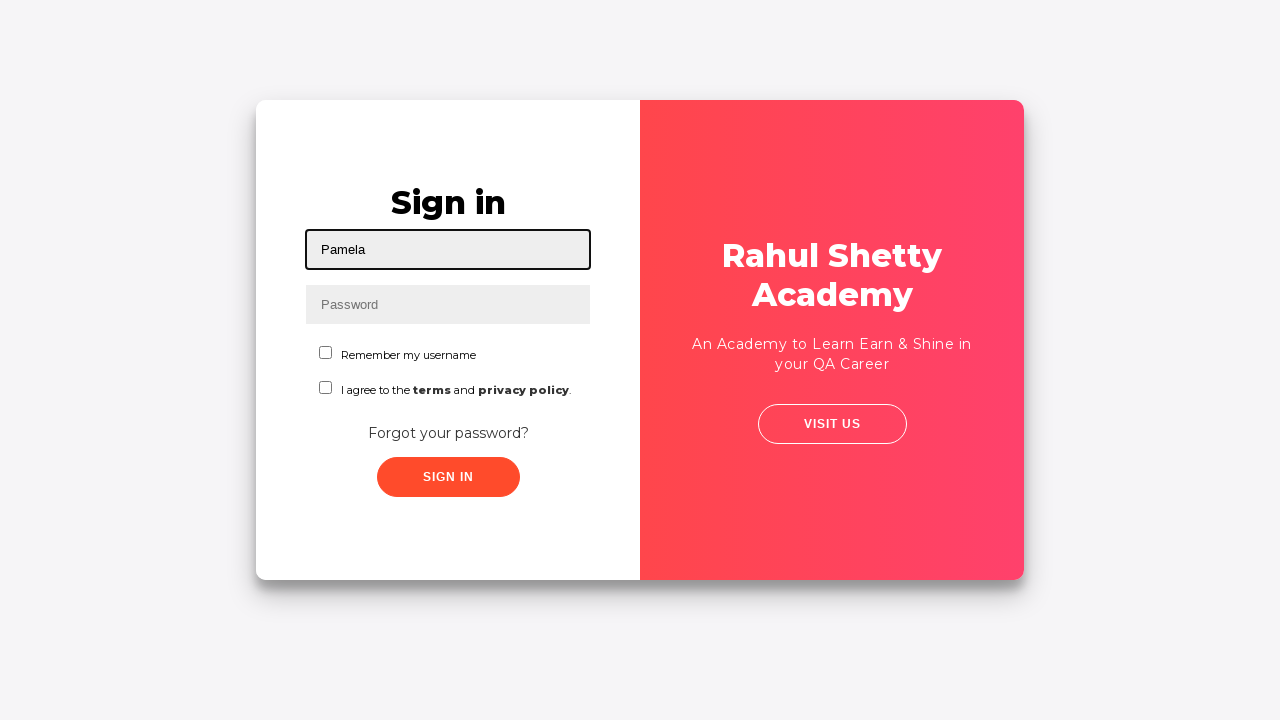

Filled password field with 'WrongPassword' on input[name='inputPassword']
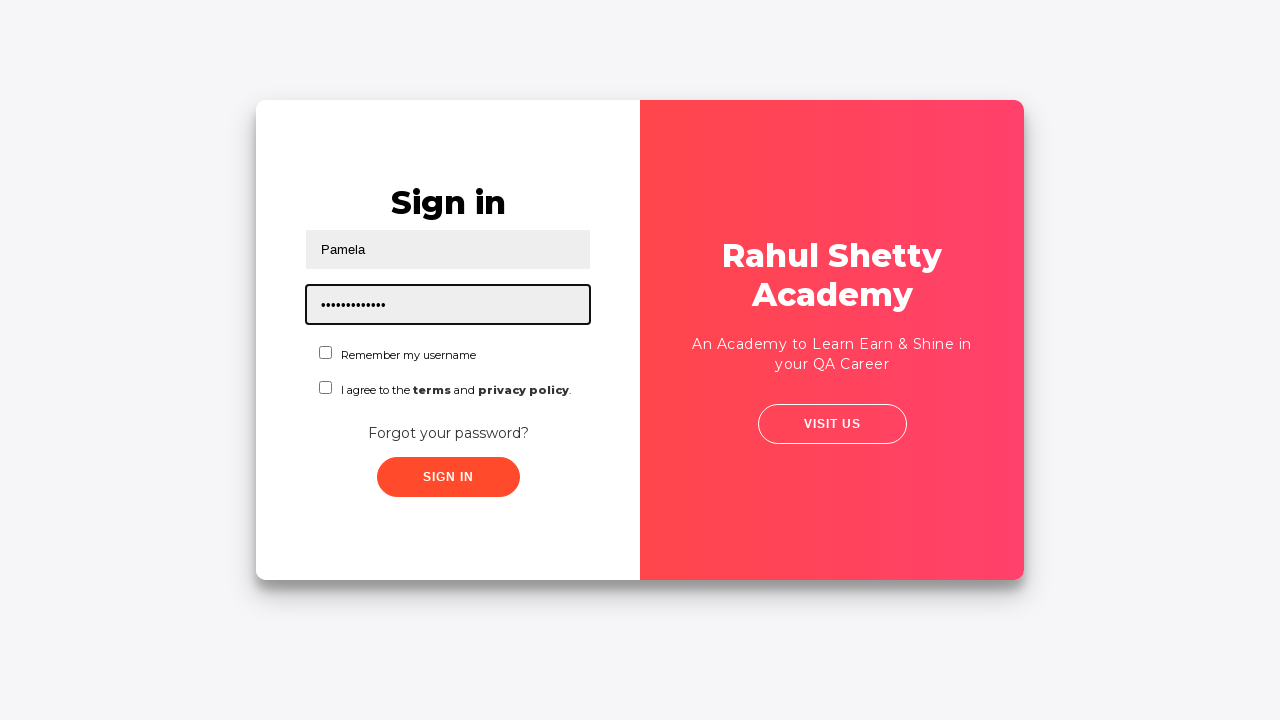

Clicked sign in button with wrong credentials at (448, 477) on .signInBtn
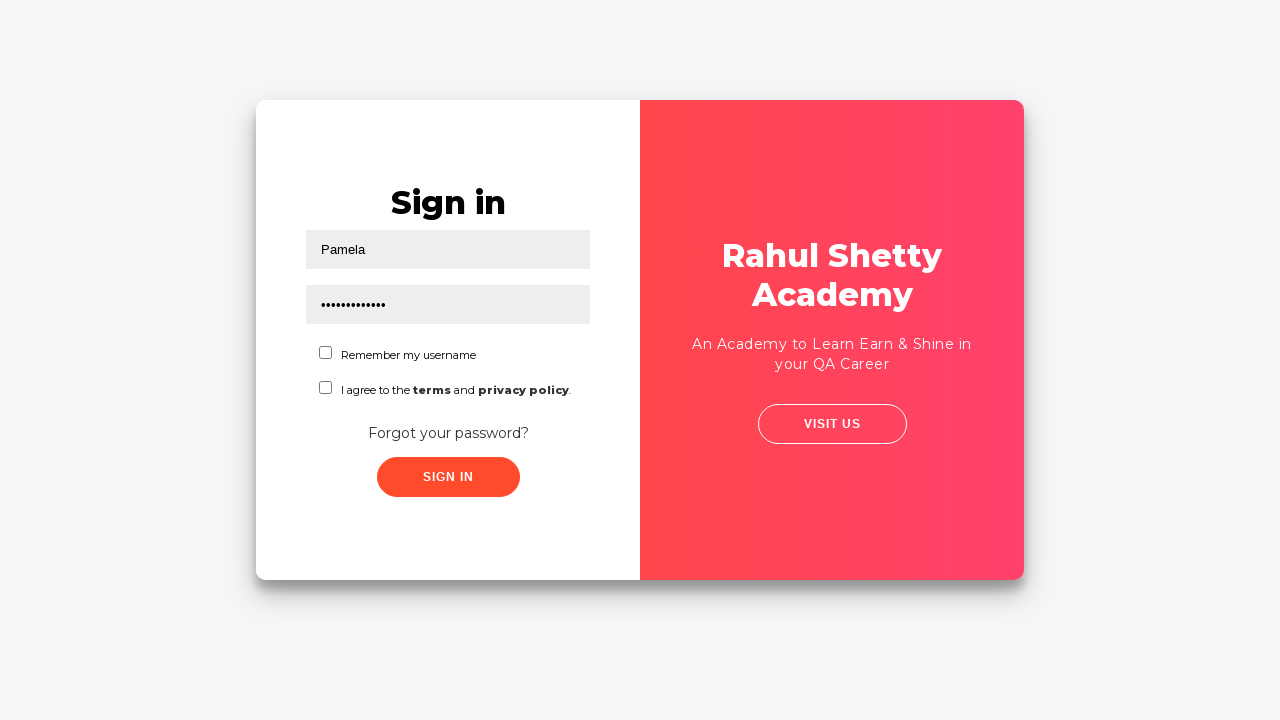

Error message appeared
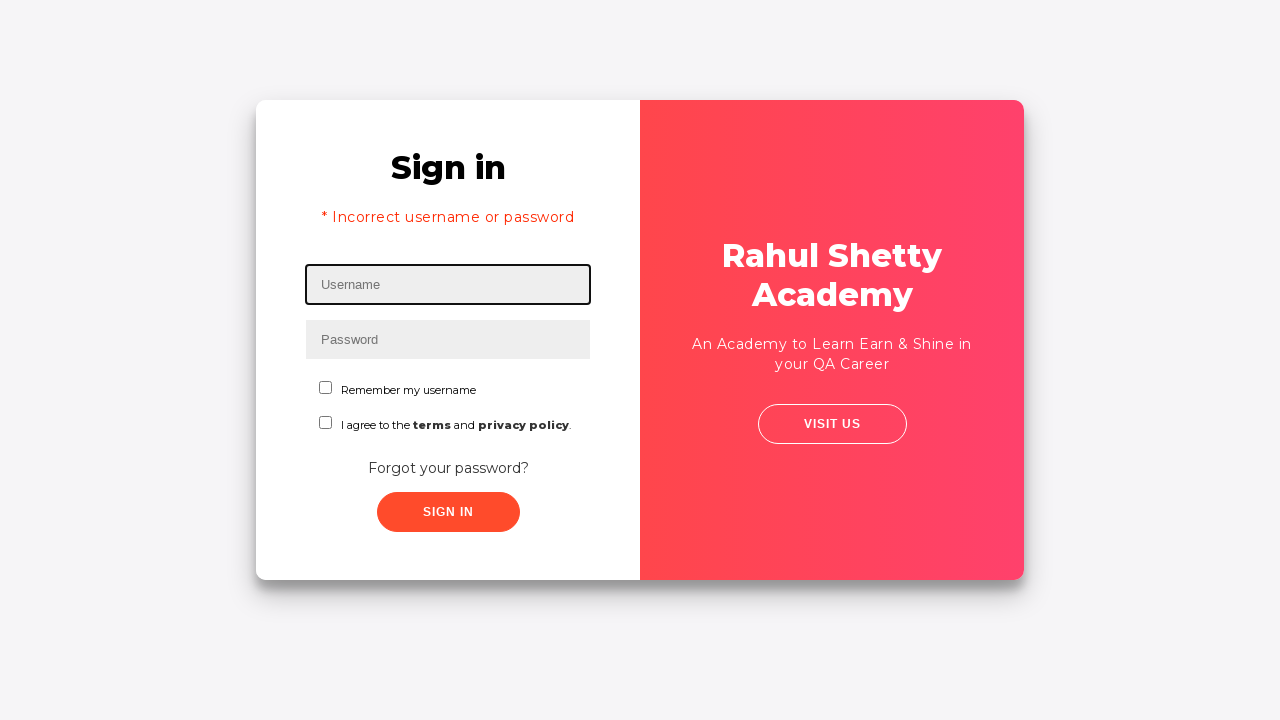

Clicked 'Forgot your password?' link at (448, 468) on text=Forgot your password?
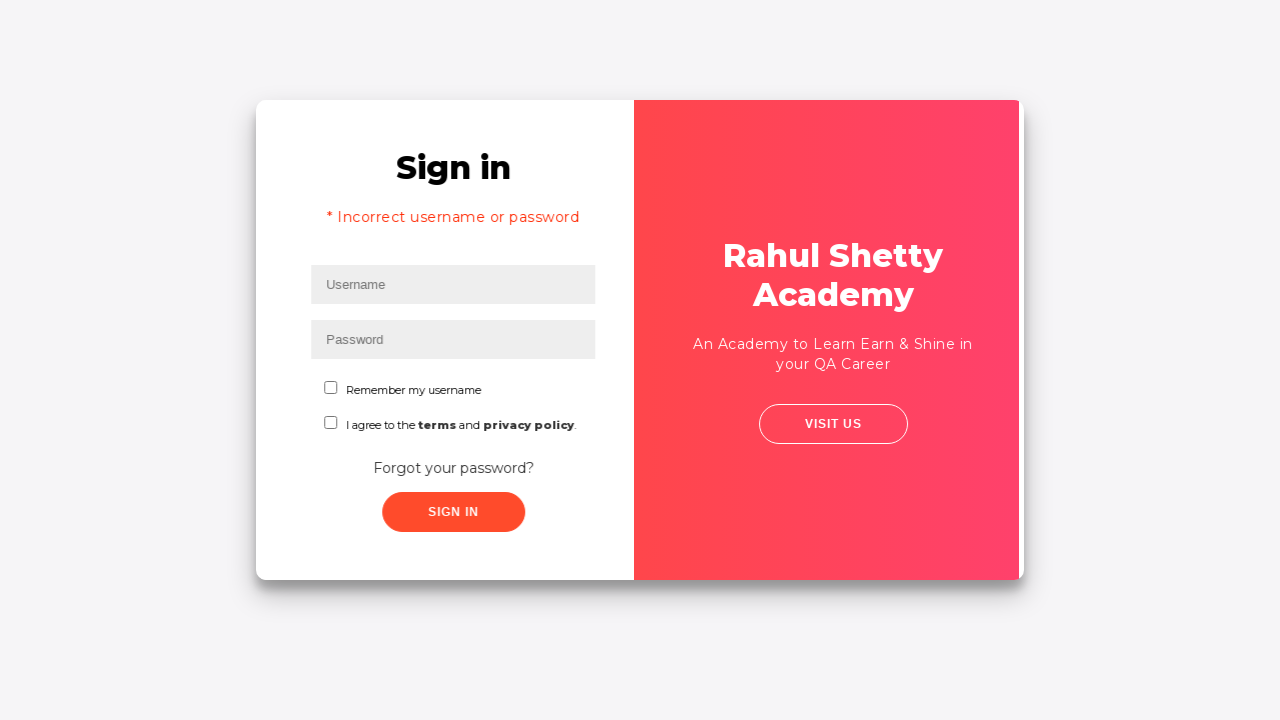

Forgot password form loaded
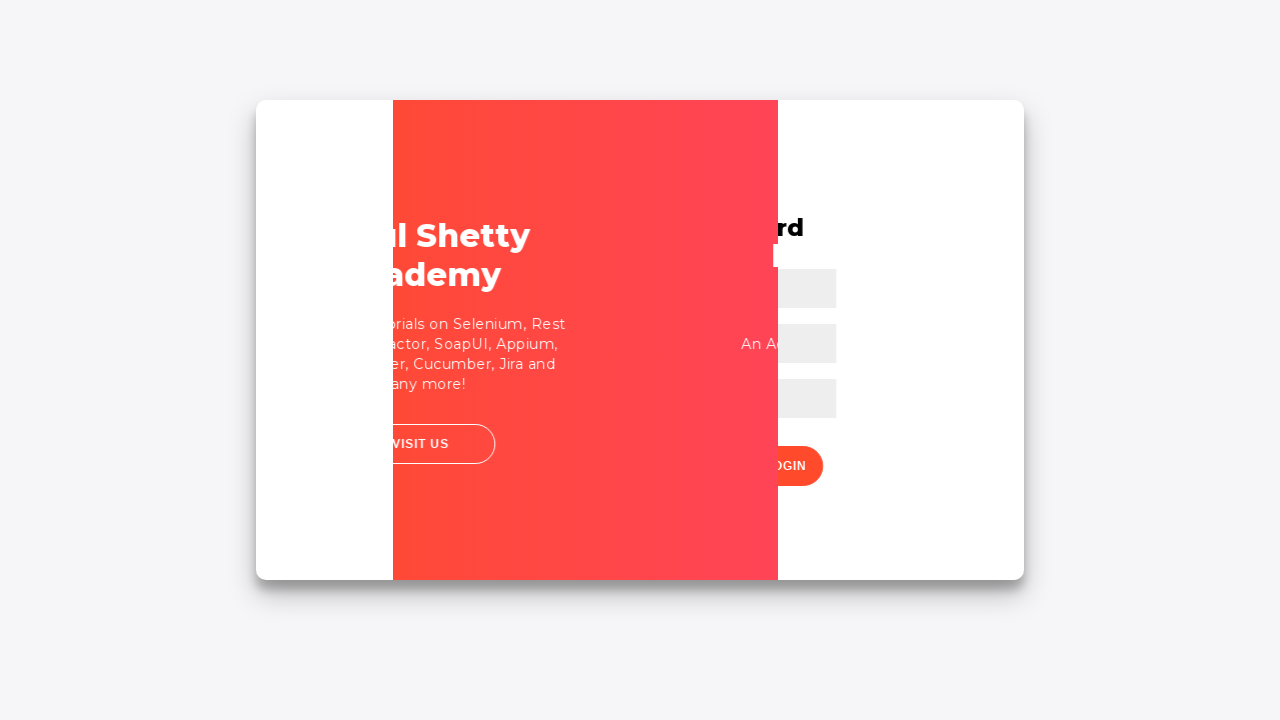

Filled name field in forgot password form with 'Pamela' on input[placeholder='Name']
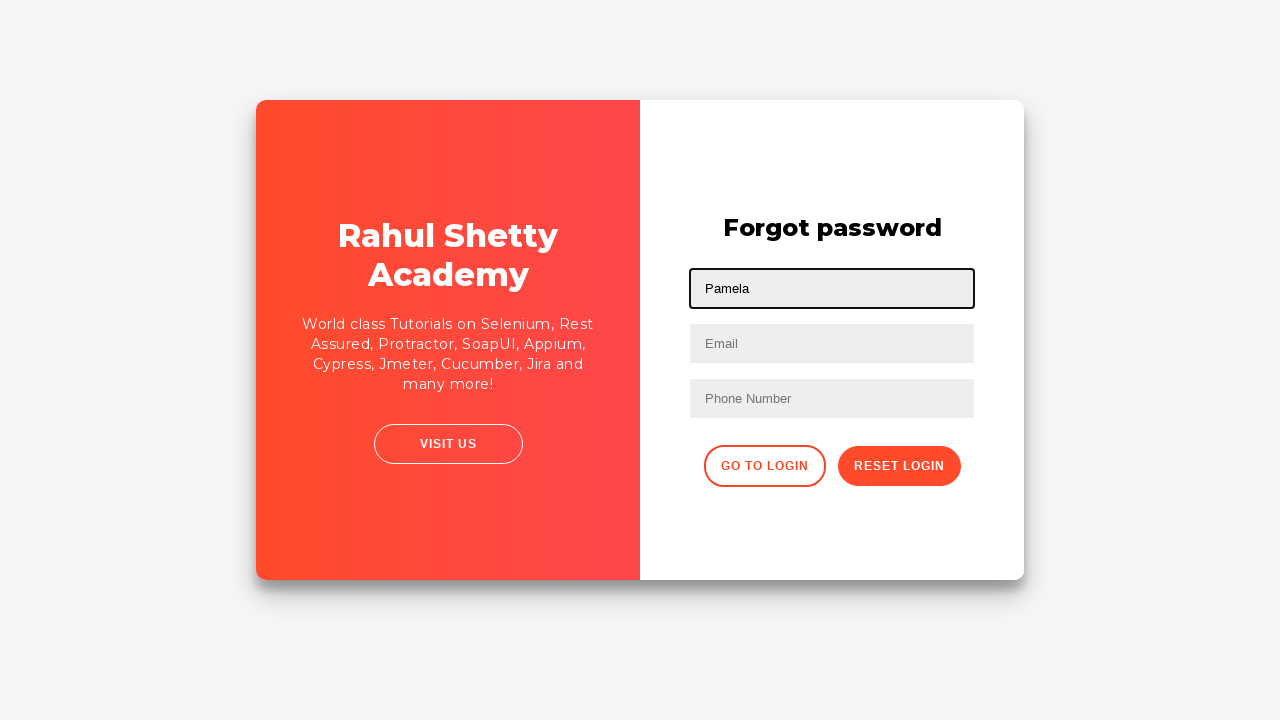

Filled email field with 'testuser87@gmail.com' on input[placeholder='Email']
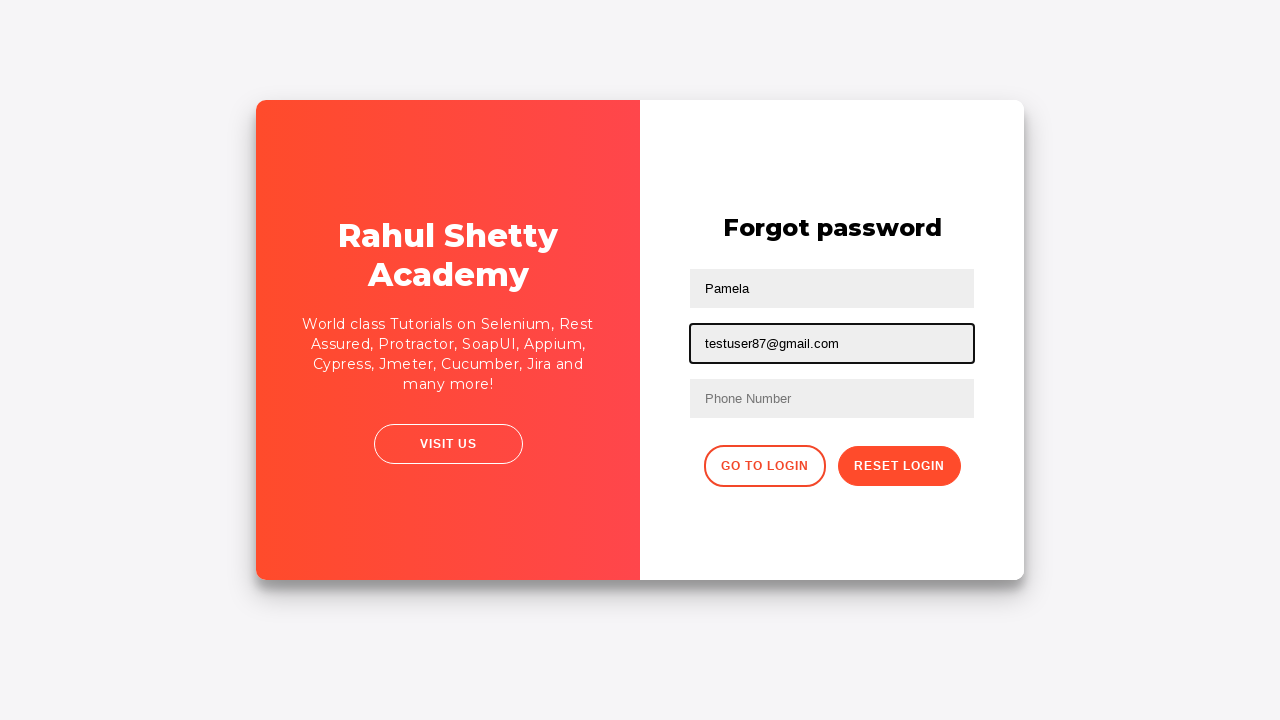

Cleared email field using nth selector on input[type='text'] >> nth=1
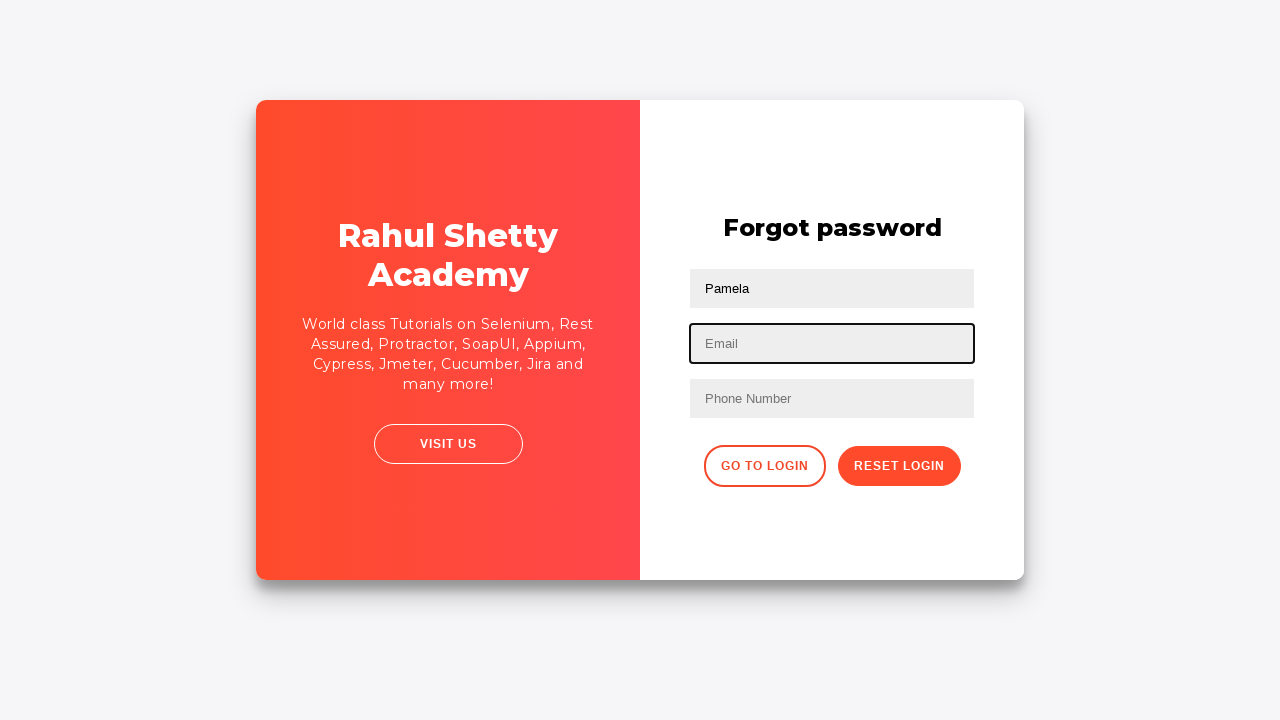

Filled email field with 'automationtest@gmail.com' on input[type='text']:nth-child(3)
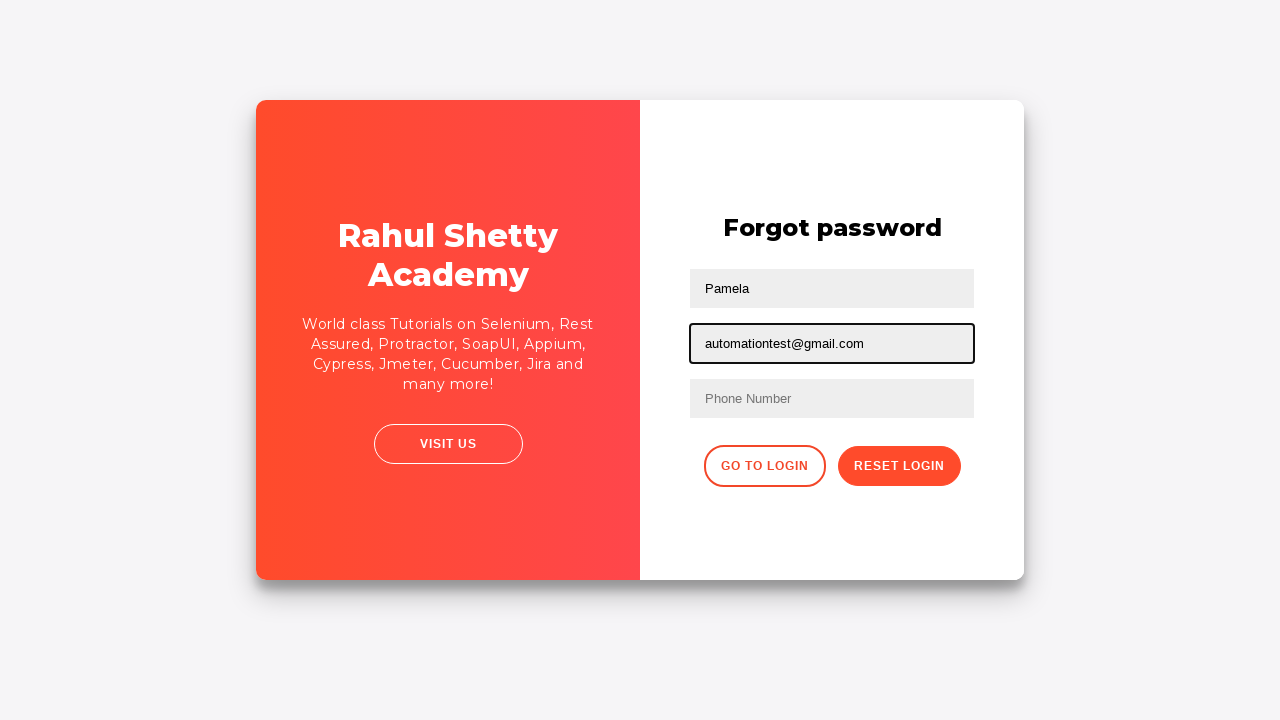

Filled phone number field with '5551234567' on form input:nth-of-type(3)
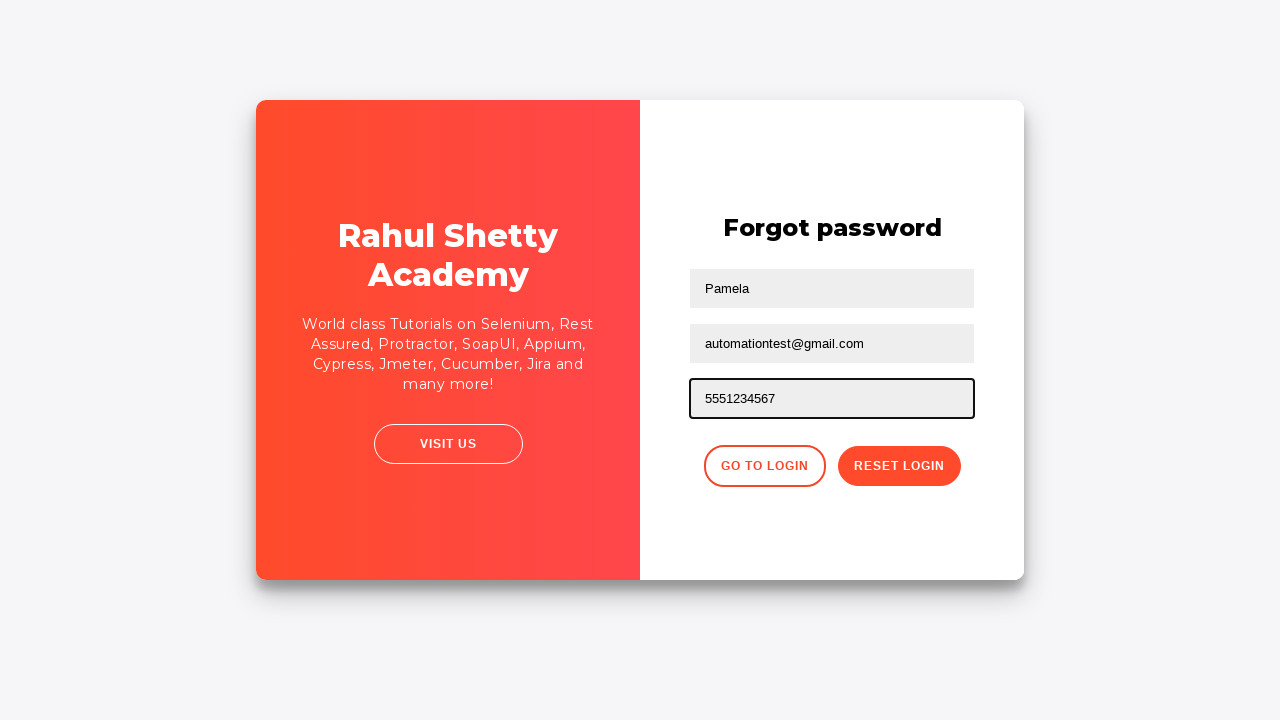

Clicked reset password button at (899, 466) on .reset-pwd-btn
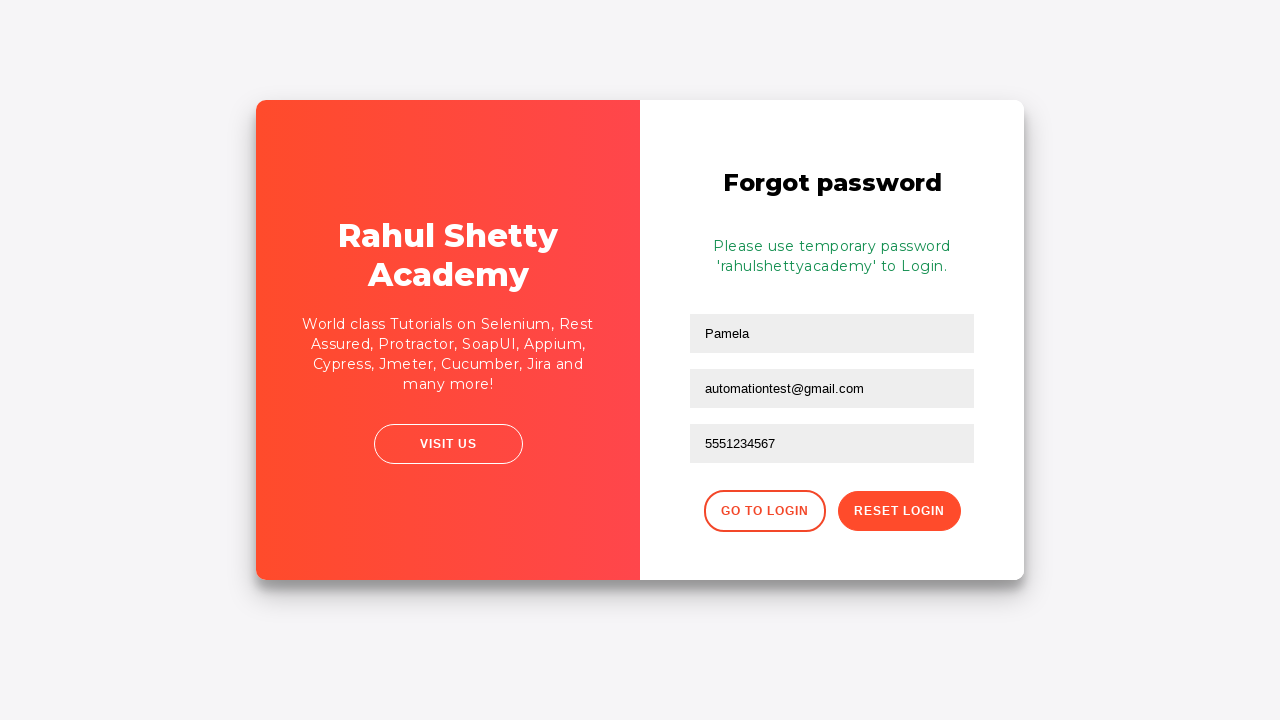

Password reset confirmation message appeared
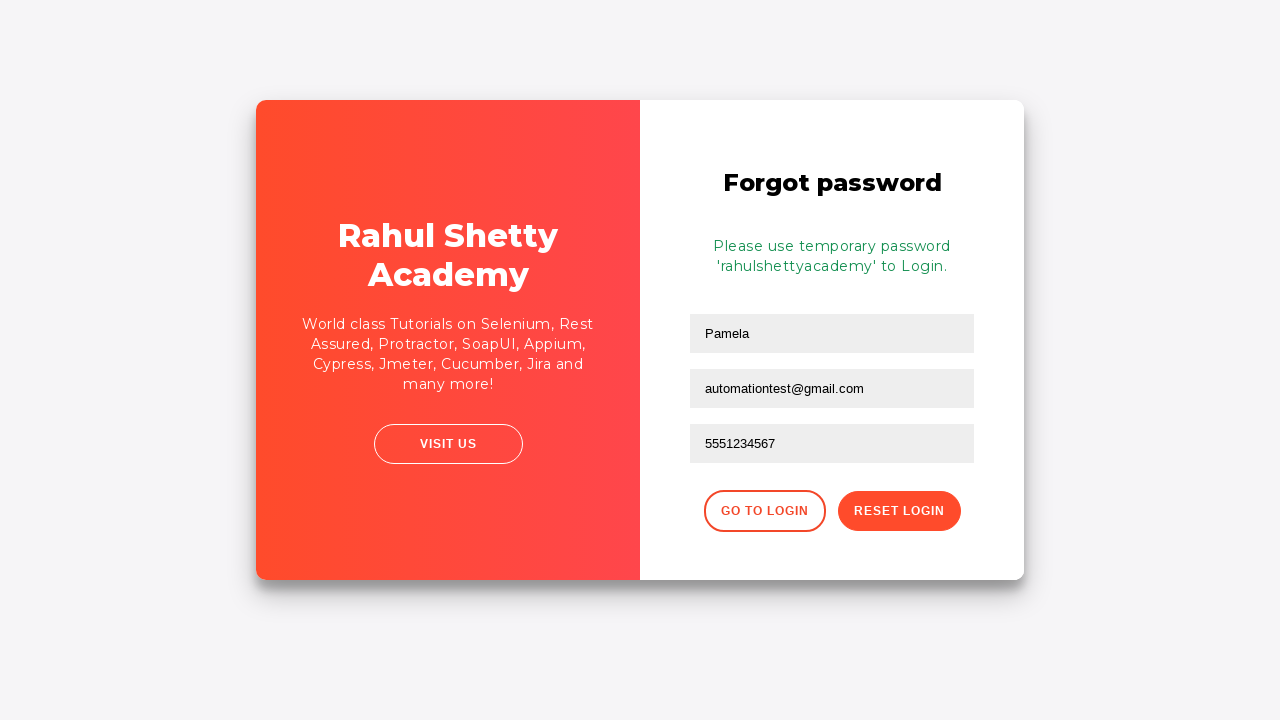

Clicked 'Go Login' button to return to login page at (764, 511) on div.forgot-pwd-btn-conainer button:first-child
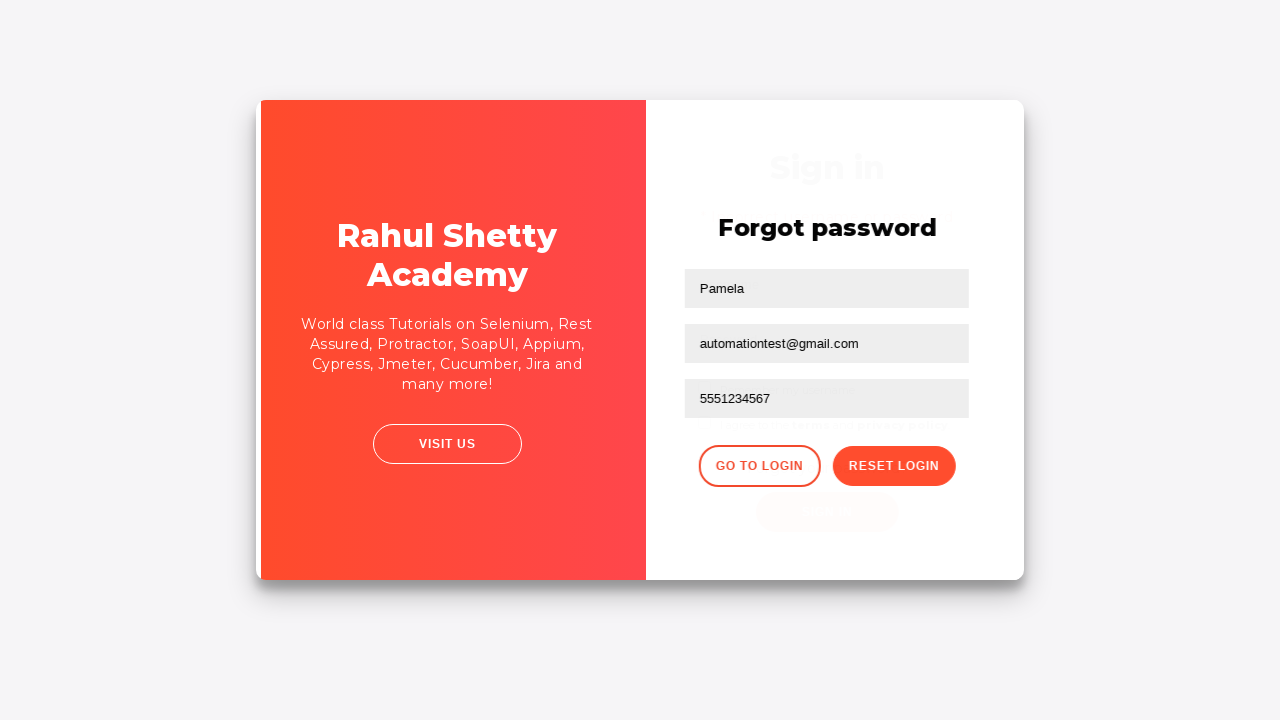

Login form loaded and ready for input
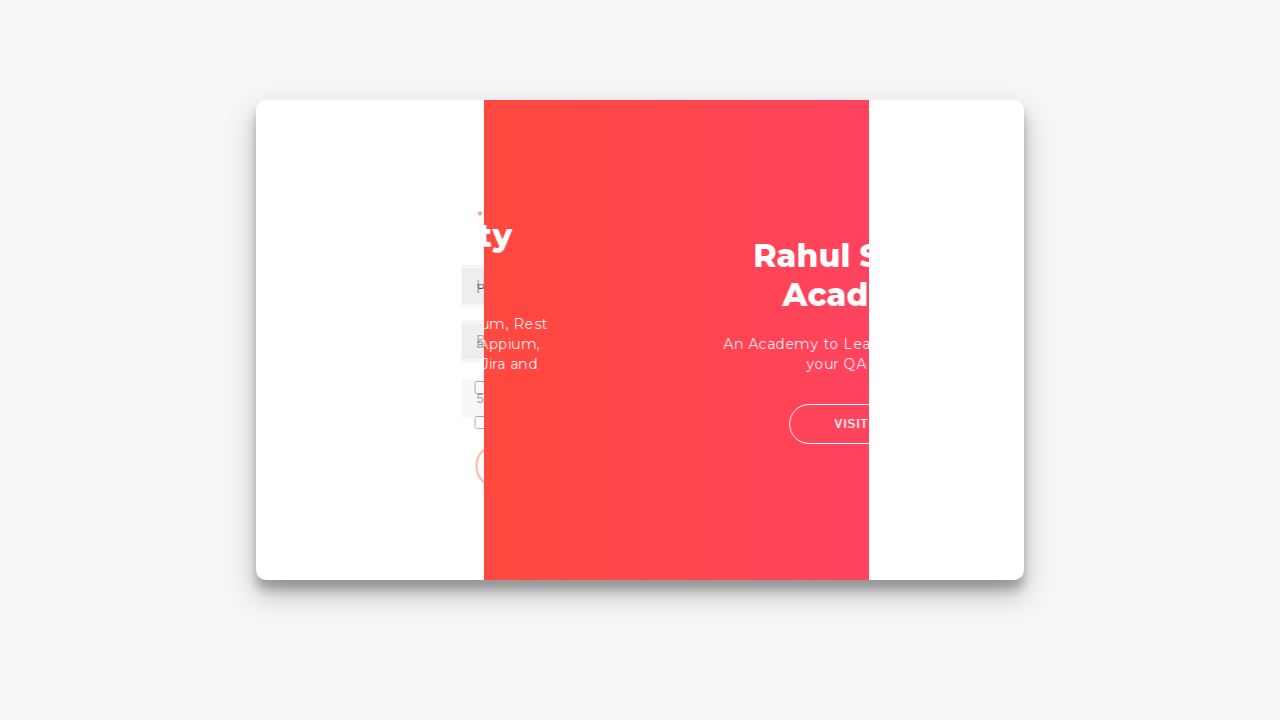

Filled username field with 'SeleniumStudy' on #inputUsername
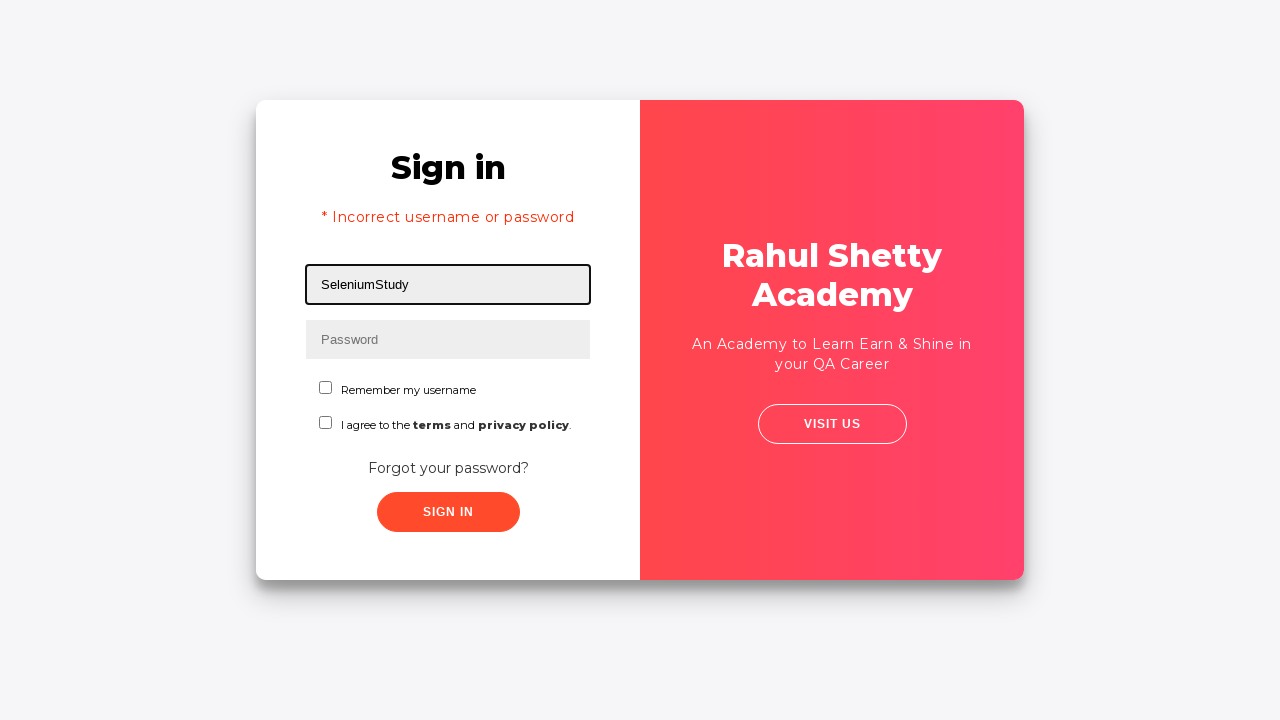

Cleared username field on #inputUsername
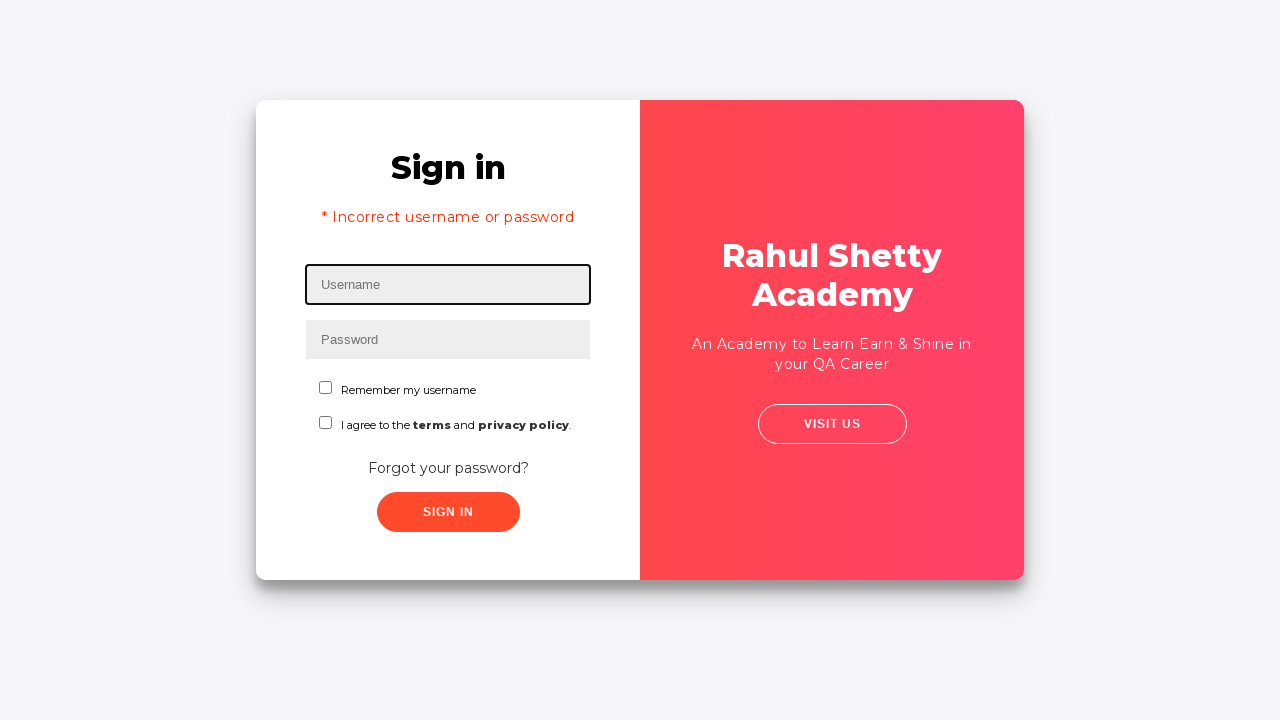

Filled username field with 'Pamela' using attribute selector on input[id*='input']
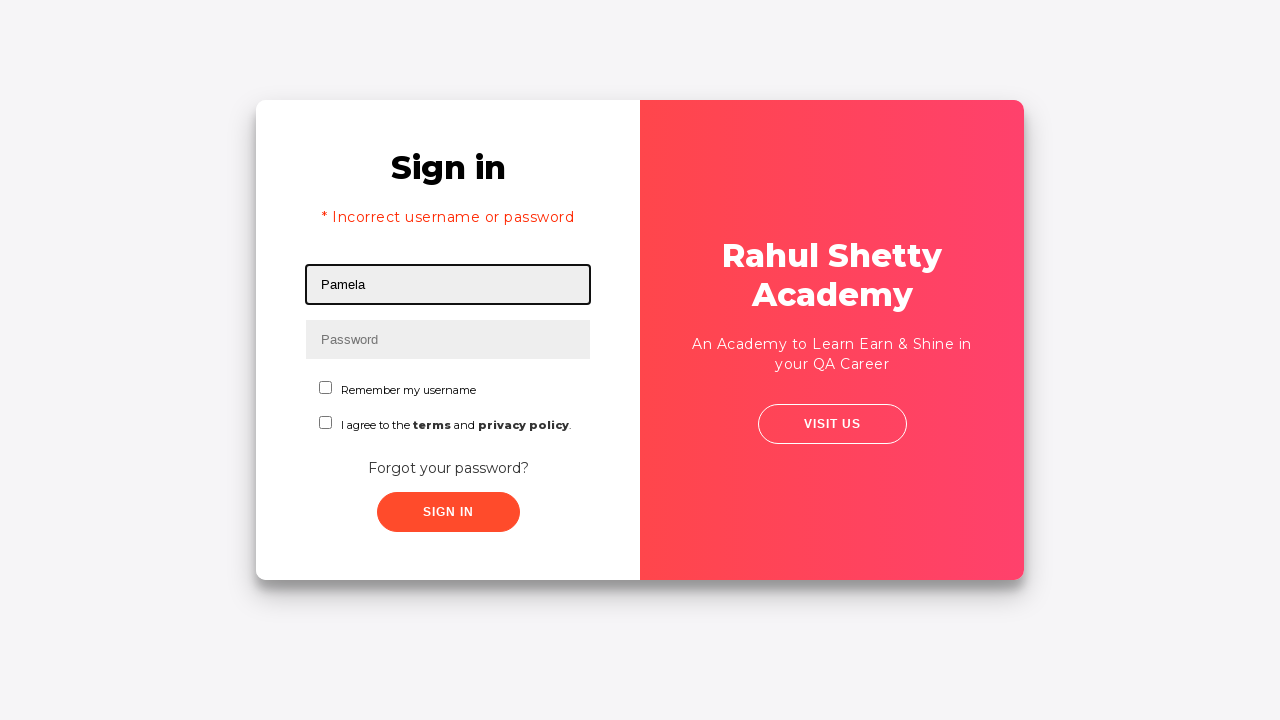

Filled password field with correct password 'rahulshettyacademy' on input[name='inputPassword']
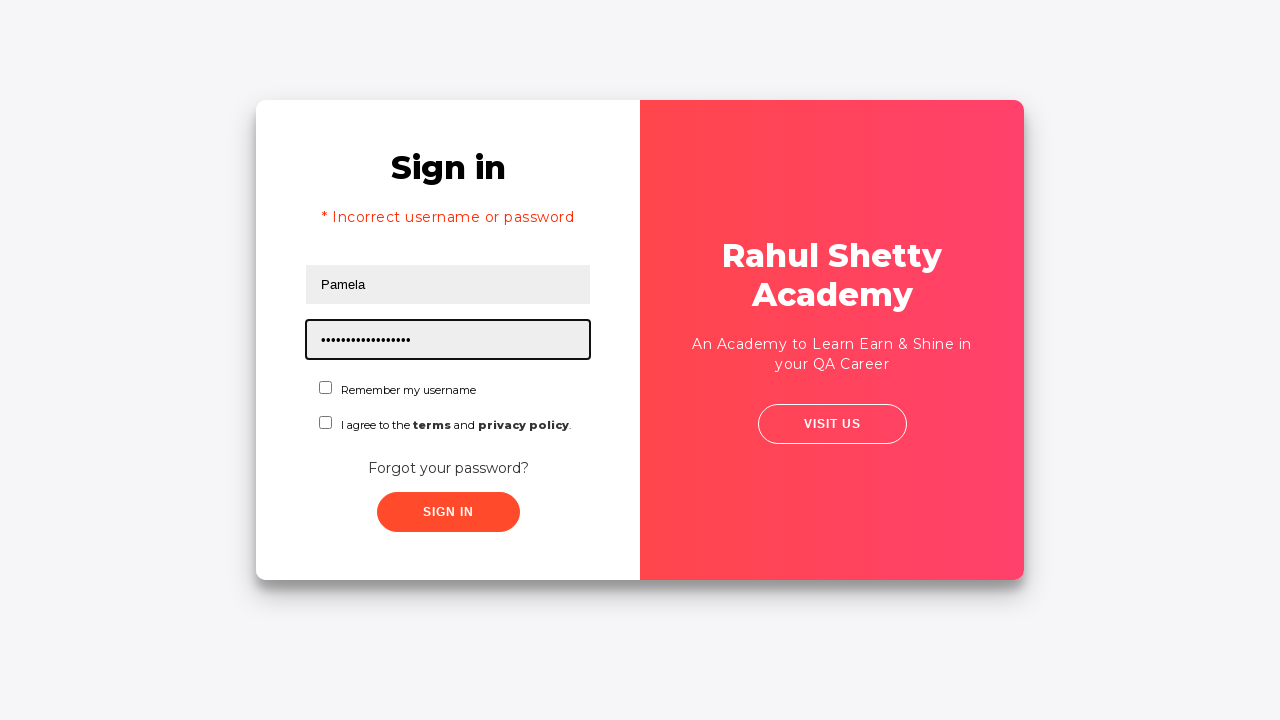

Checked first checkbox at (326, 388) on #chkboxOne
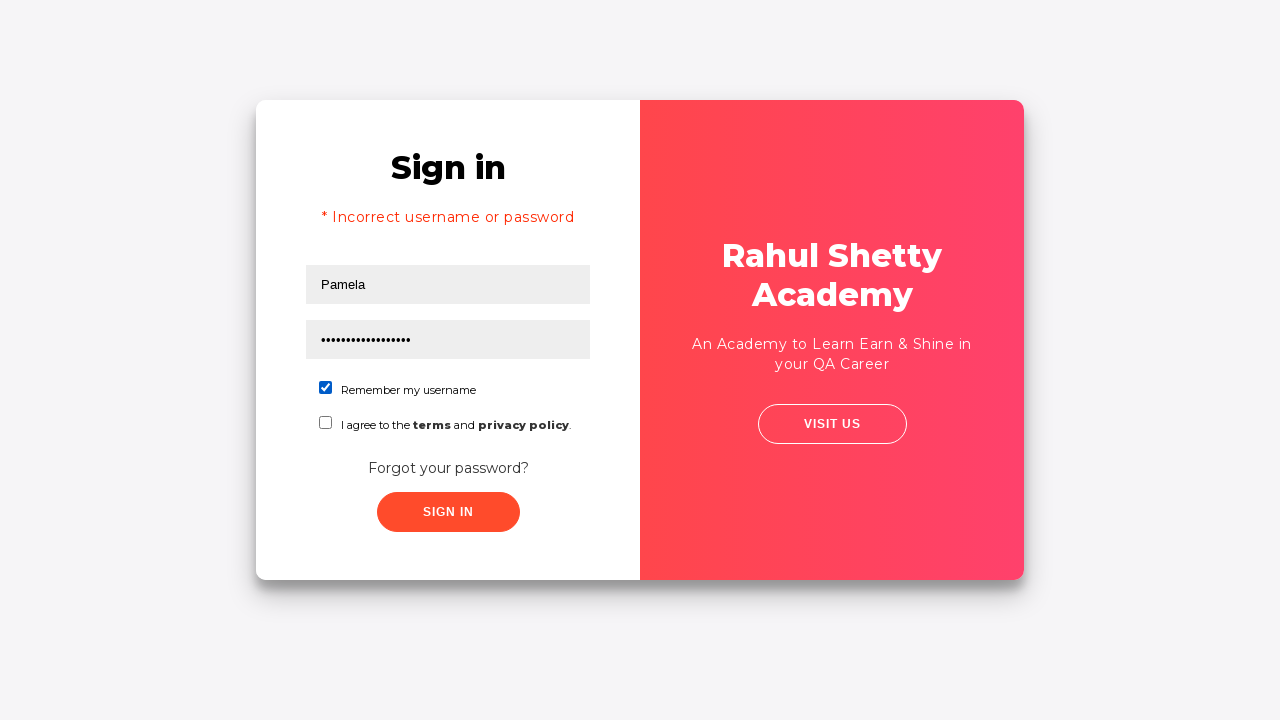

Checked second checkbox at (326, 422) on #chkboxTwo
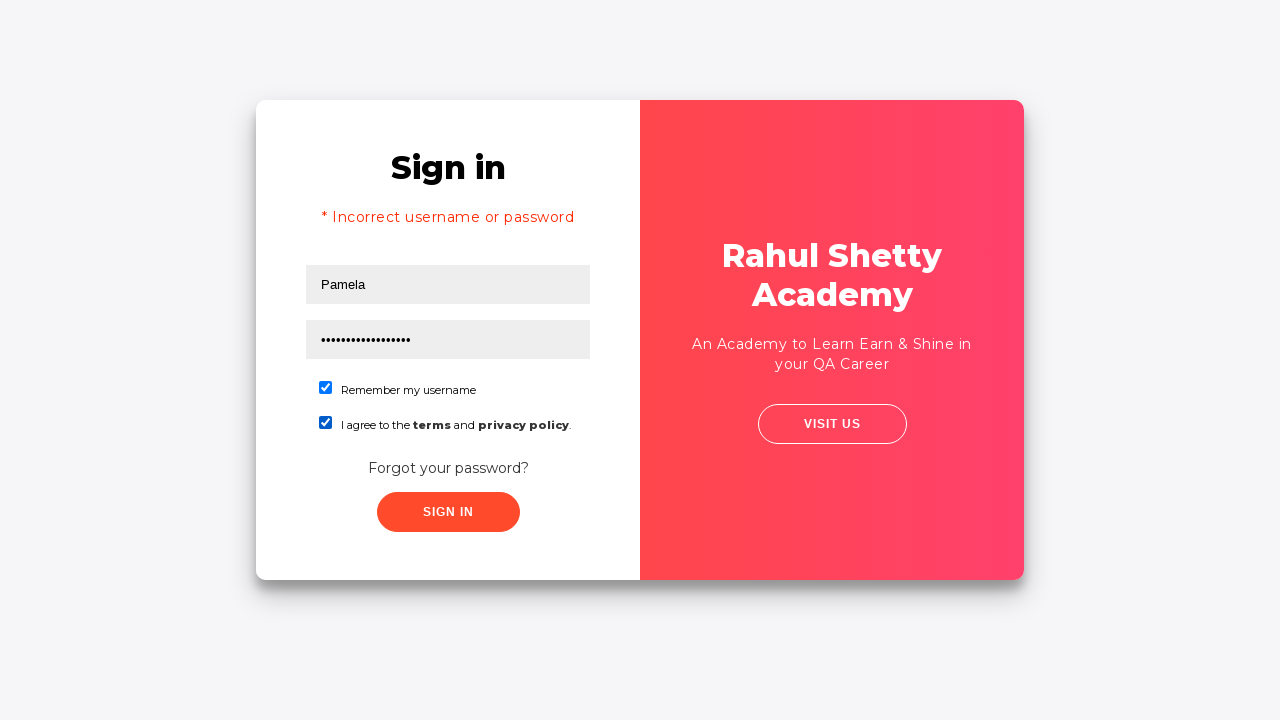

Clicked submit button to complete login at (448, 512) on button.submit
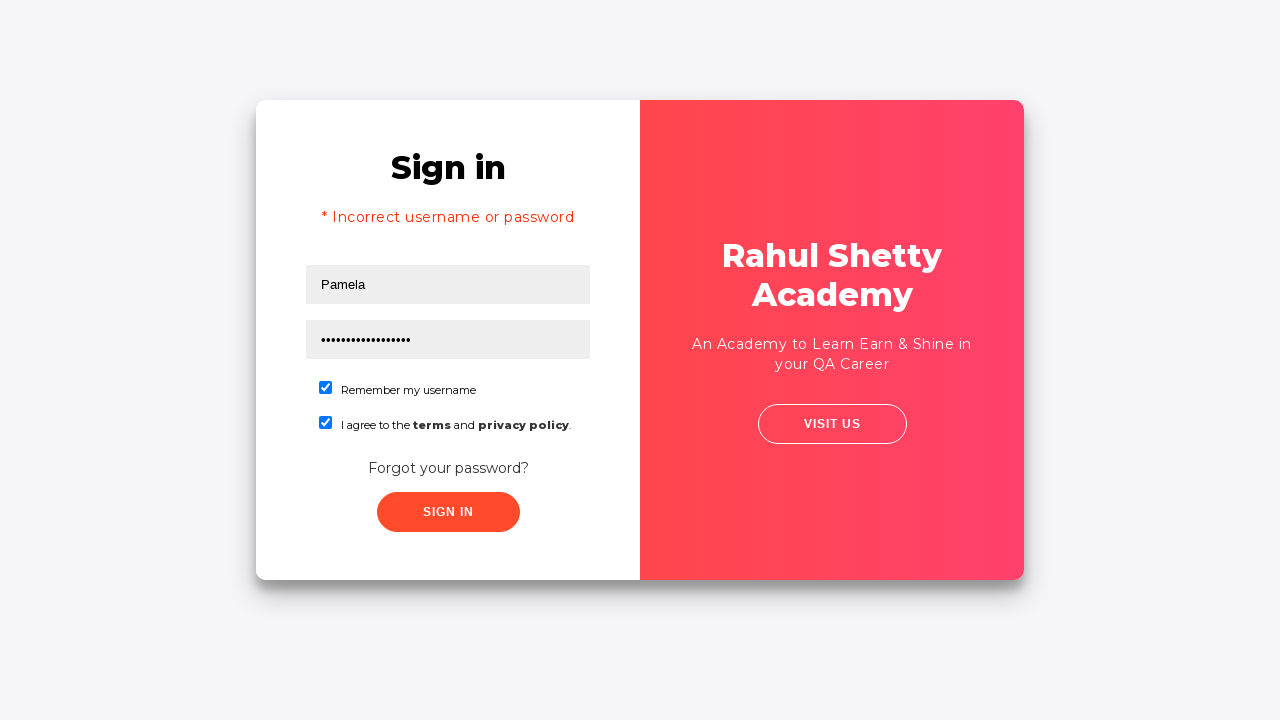

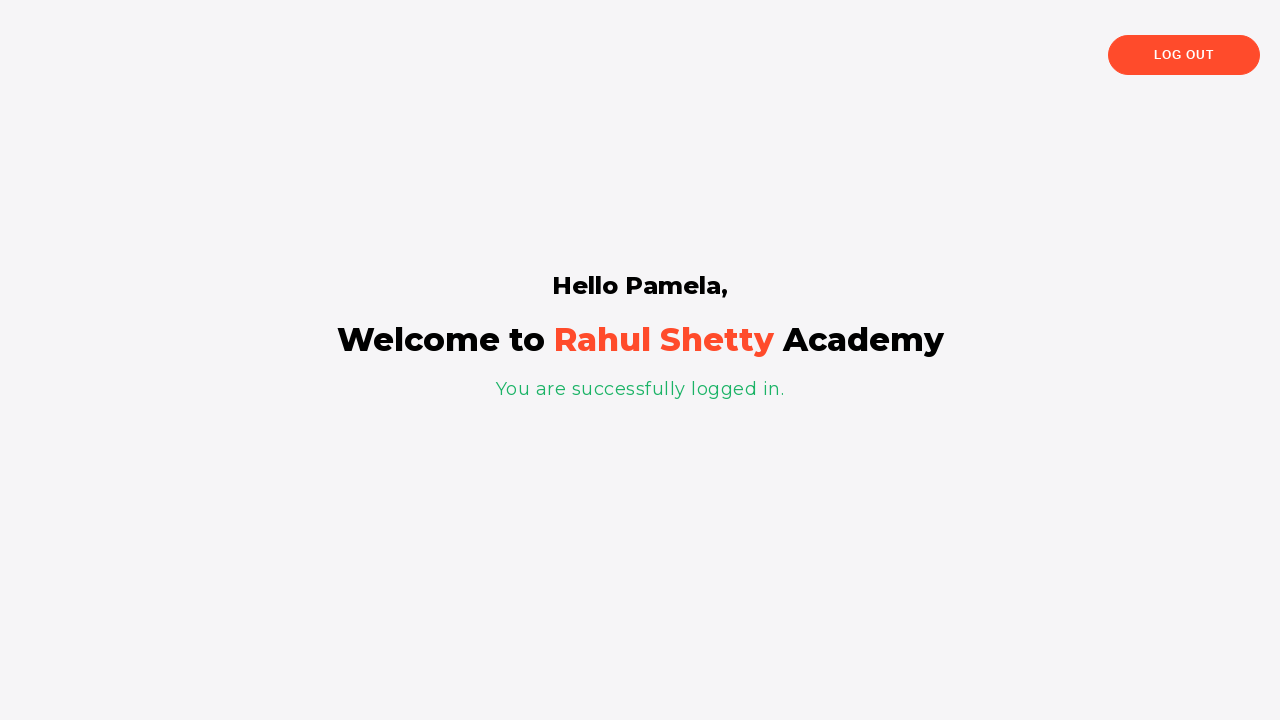